Tests that signup form rejects invalid email format by entering an invalid email and verifying the user stays on the signup page

Starting URL: https://www.automationexercise.com/login

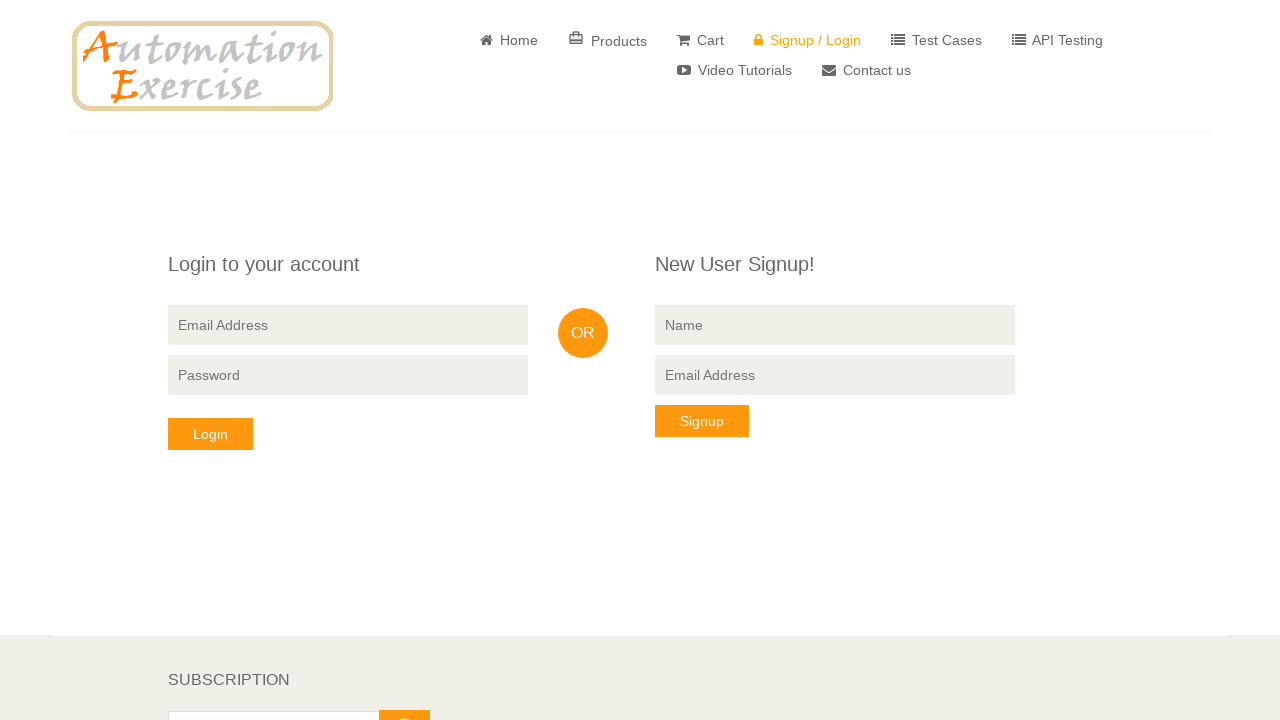

Name input field loaded
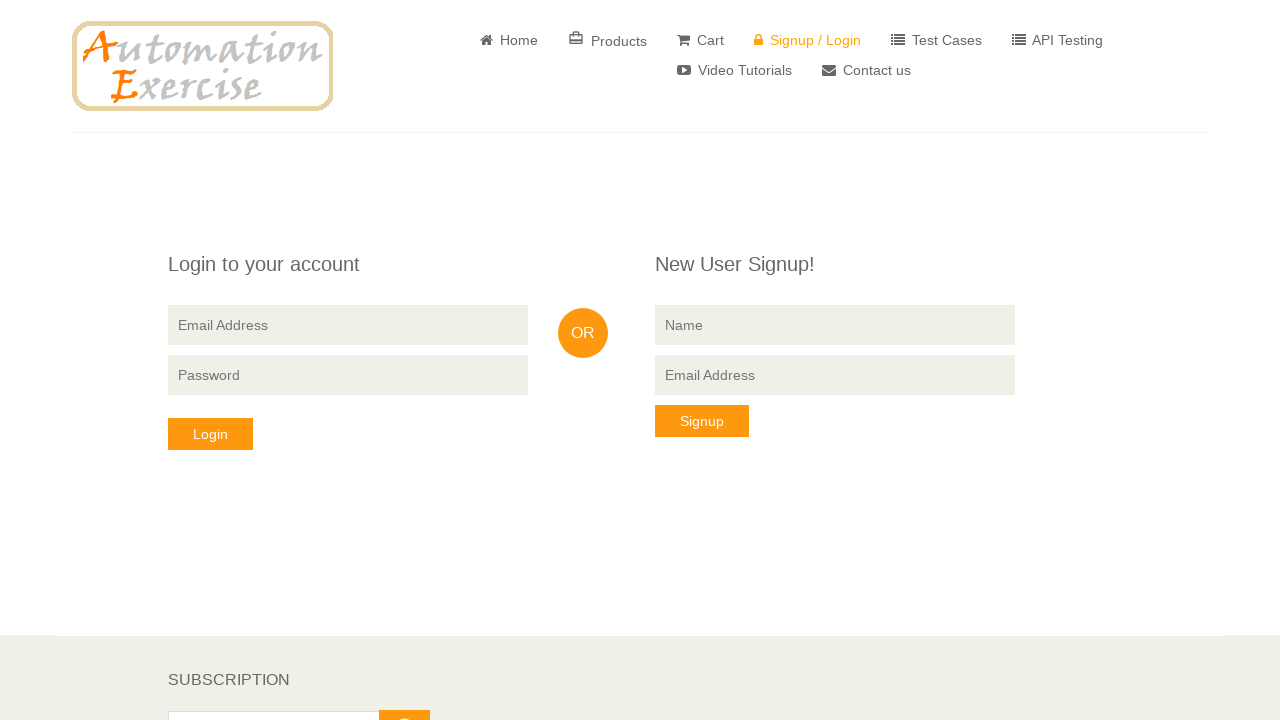

Filled name field with 'TestUser' on input[name='name']
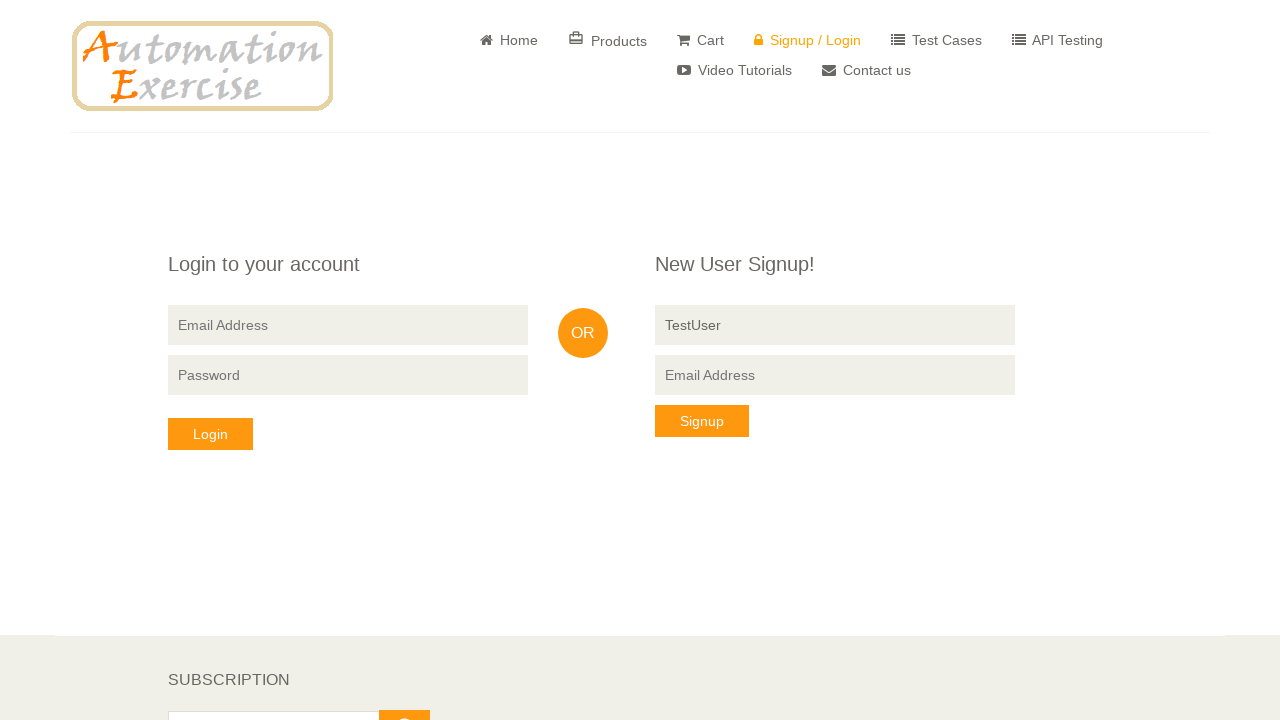

Filled email field with invalid format 'invalid_email' on input[data-qa='signup-email']
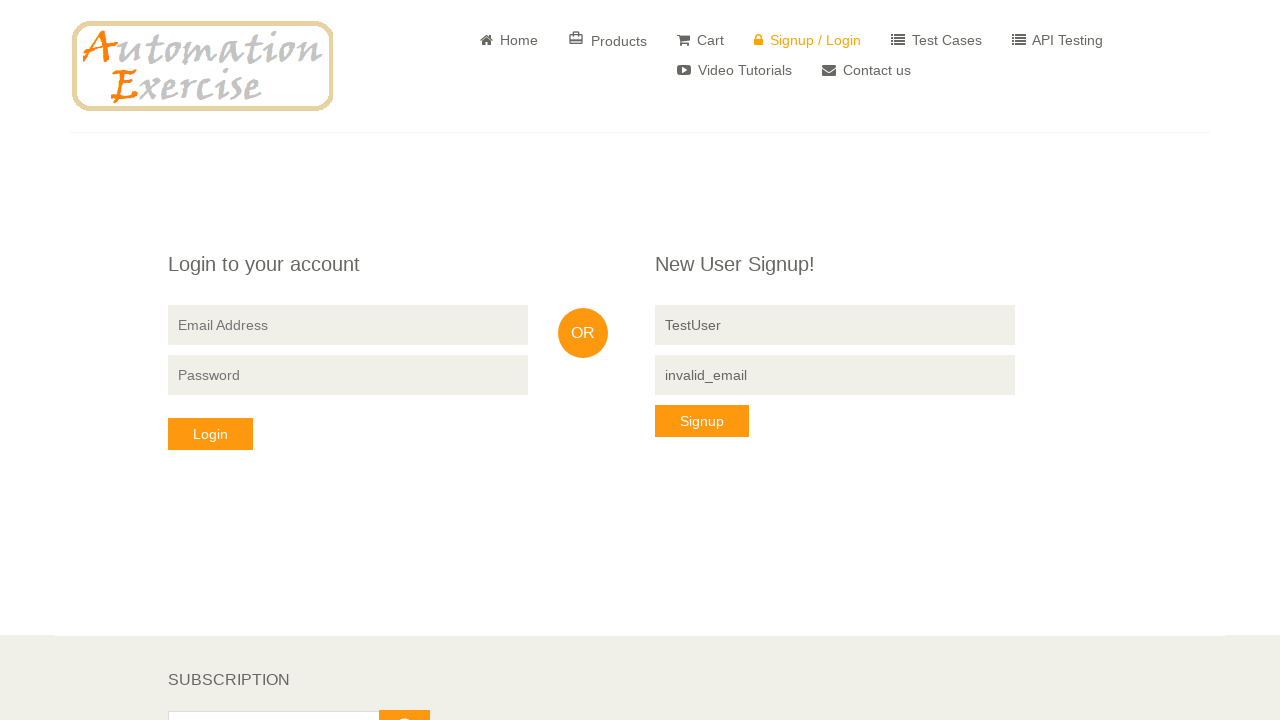

Clicked signup button at (702, 421) on button[data-qa='signup-button']
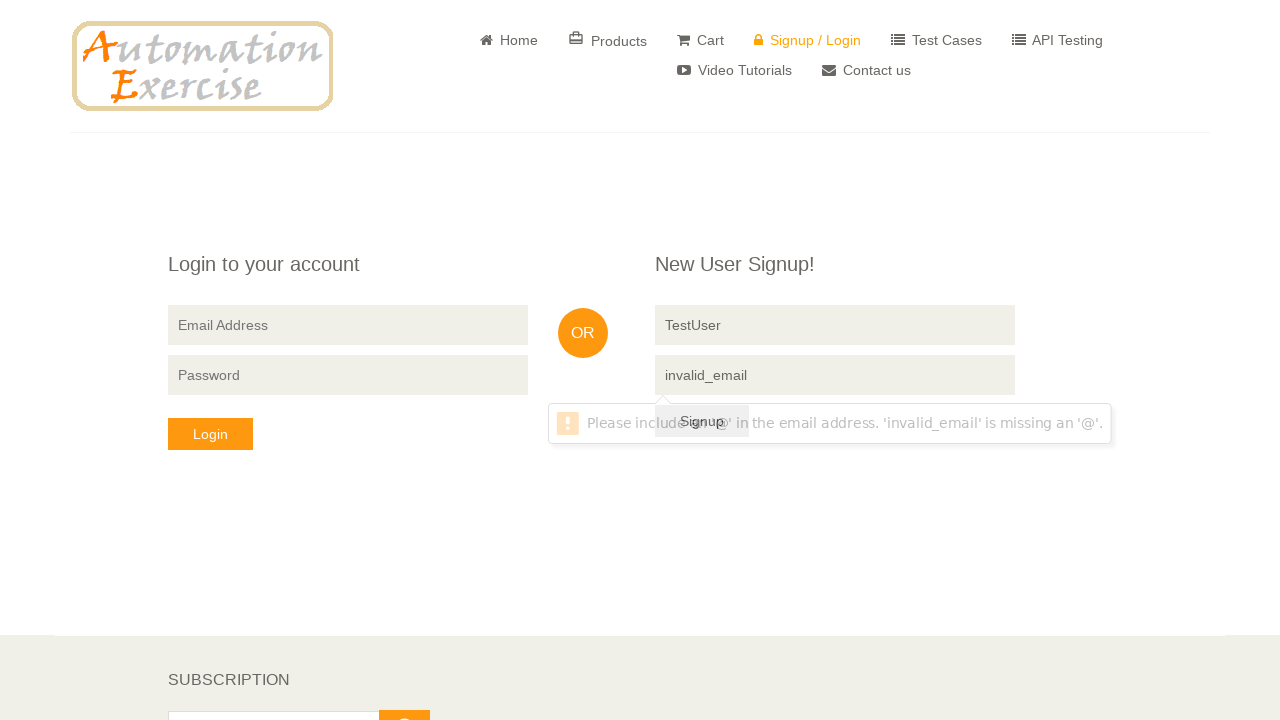

Waited 2 seconds for form validation
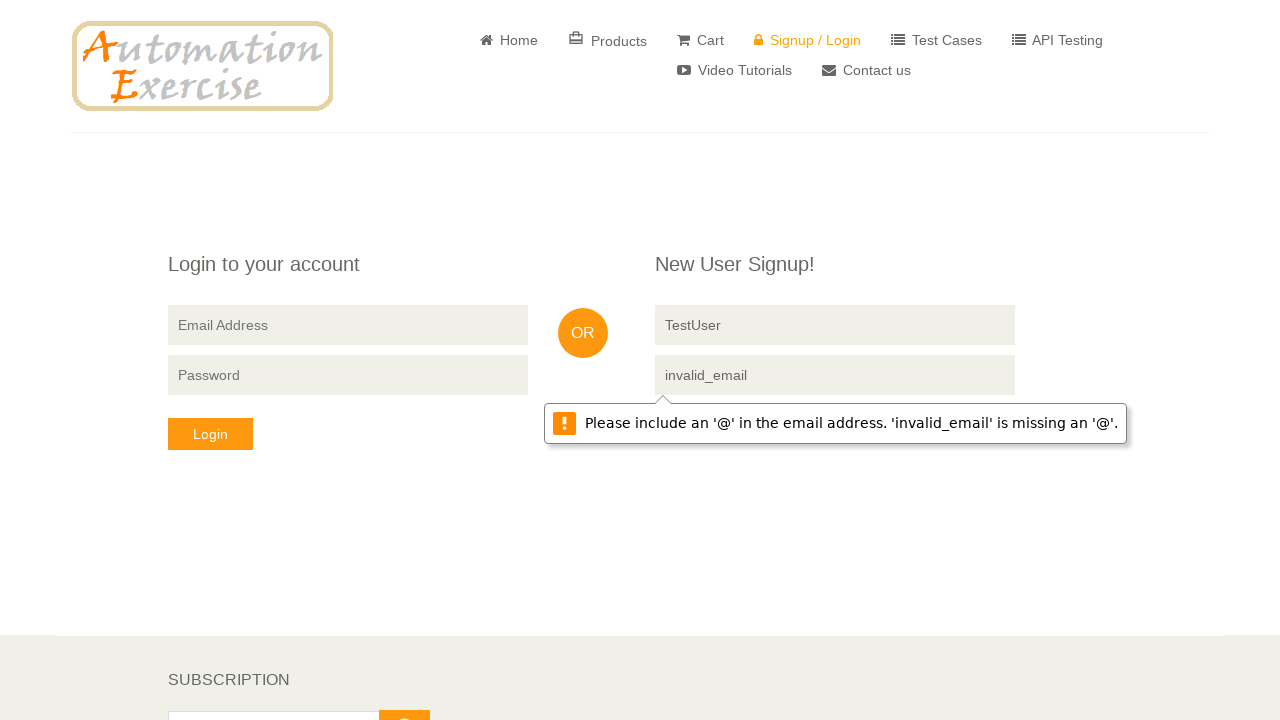

Verified user remains on signup page with 'New User Signup!' message visible
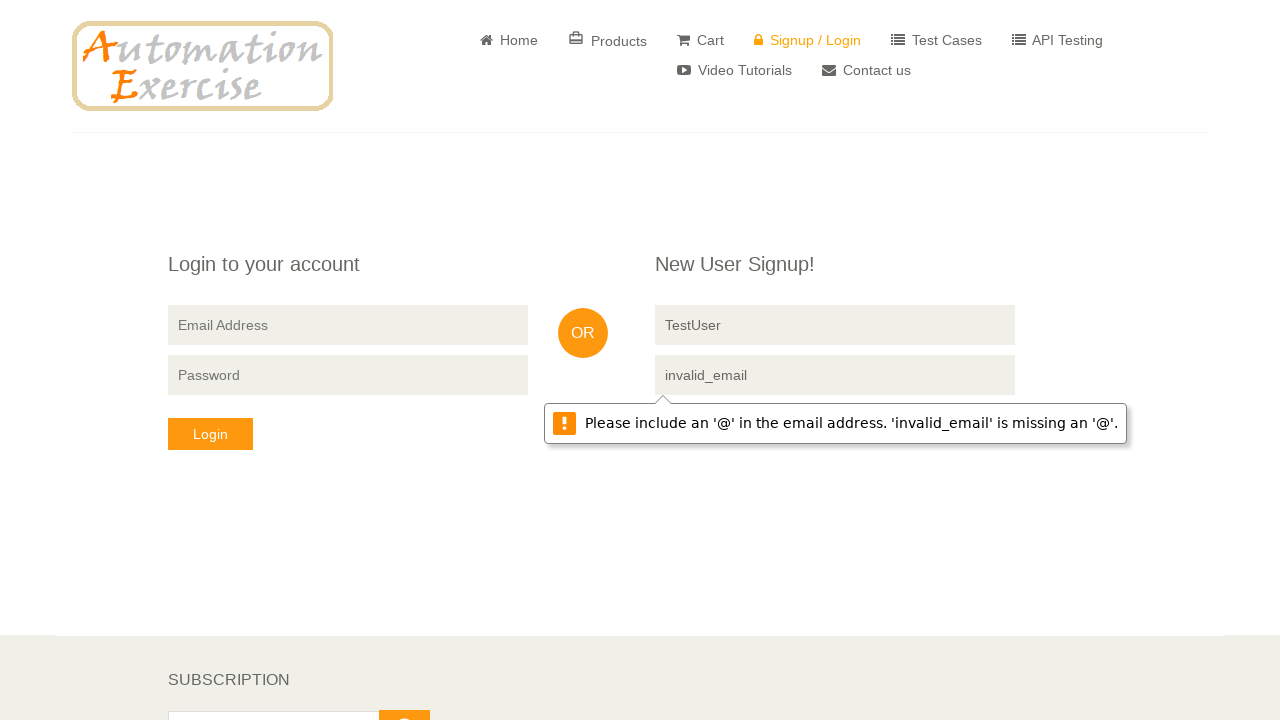

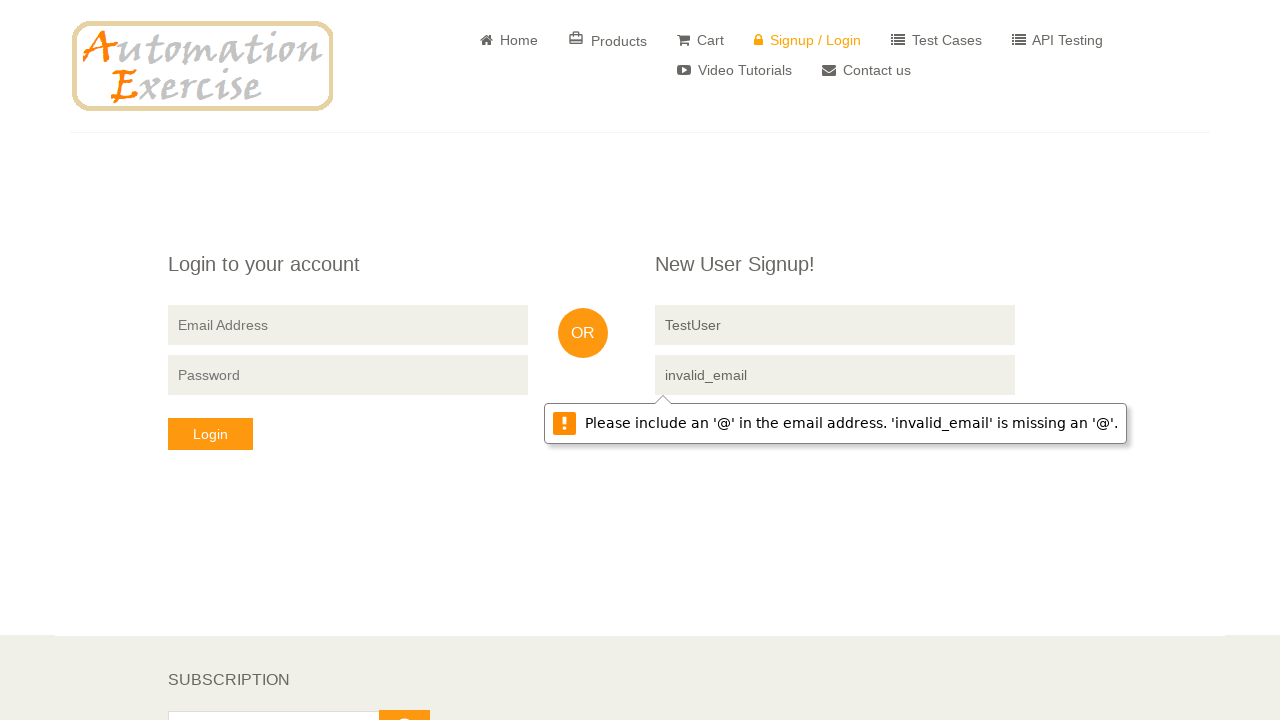